Tests the Track&Field Run Series page by waiting for event cards to load and clicking the "load more events" button multiple times to verify pagination functionality works correctly.

Starting URL: https://www.tfsports.com.br/run-series/

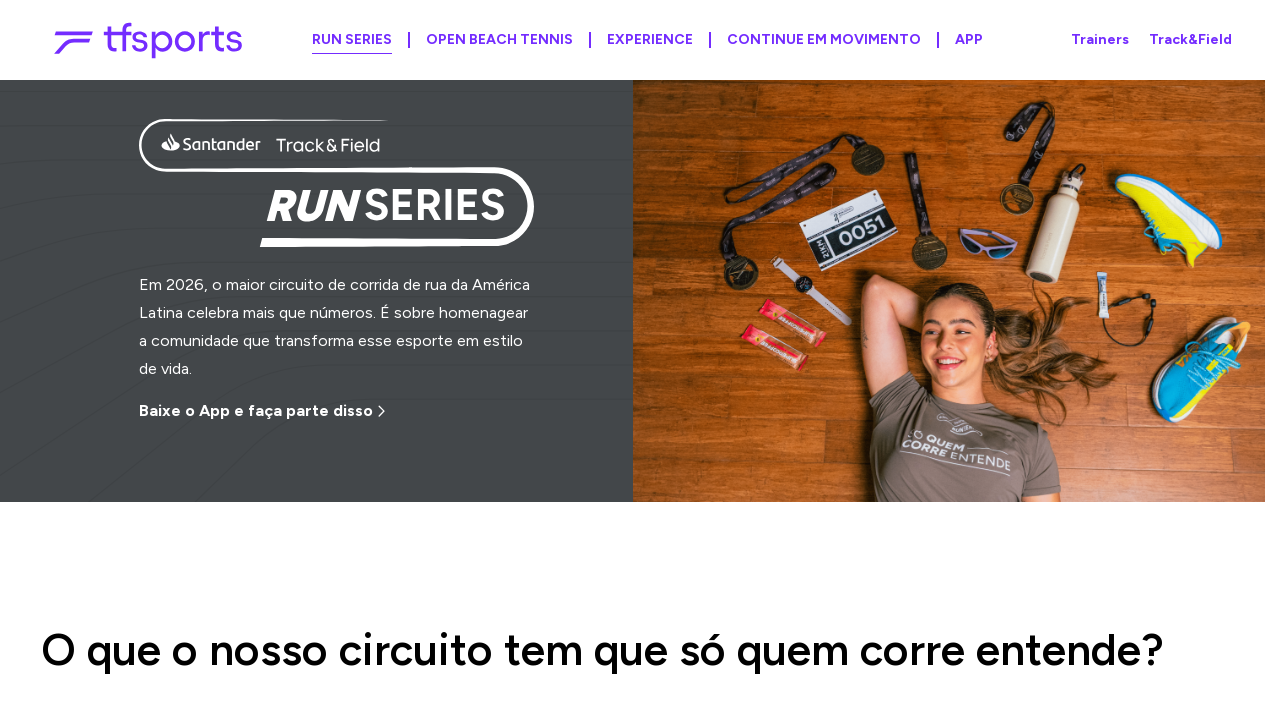

Waited 8 seconds for Next.js page to fully load
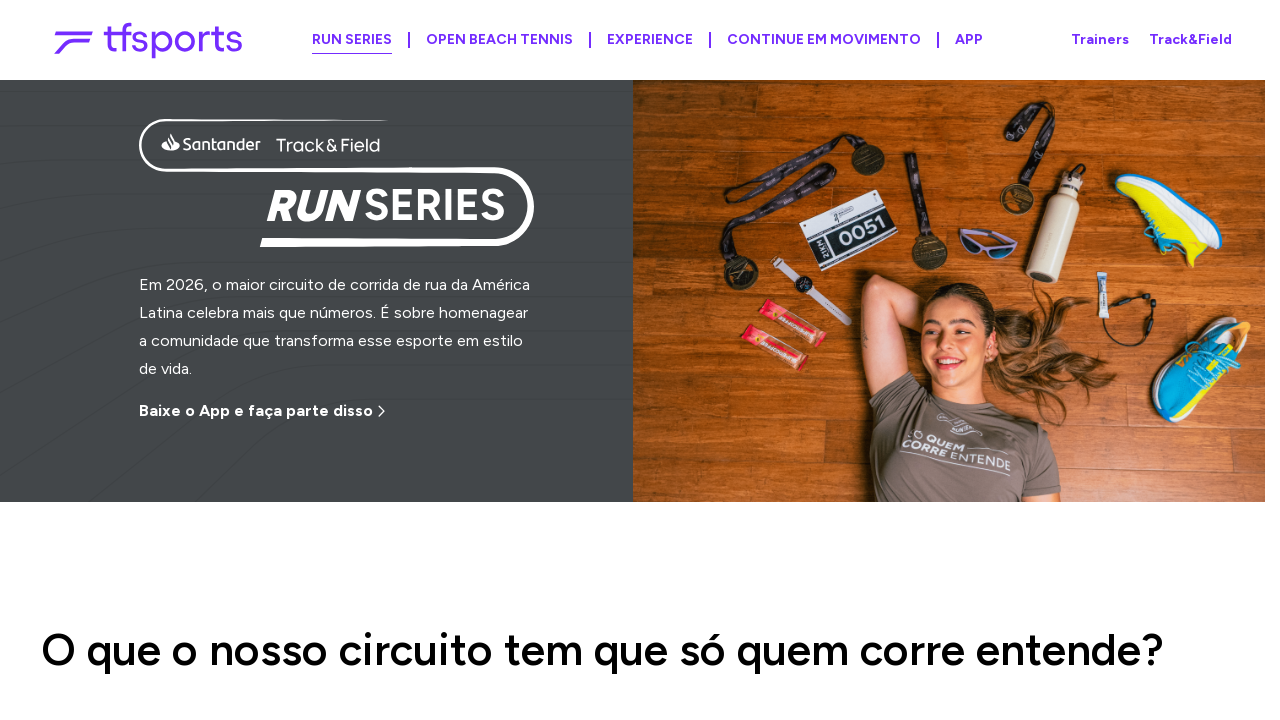

Event cards selector appeared on page
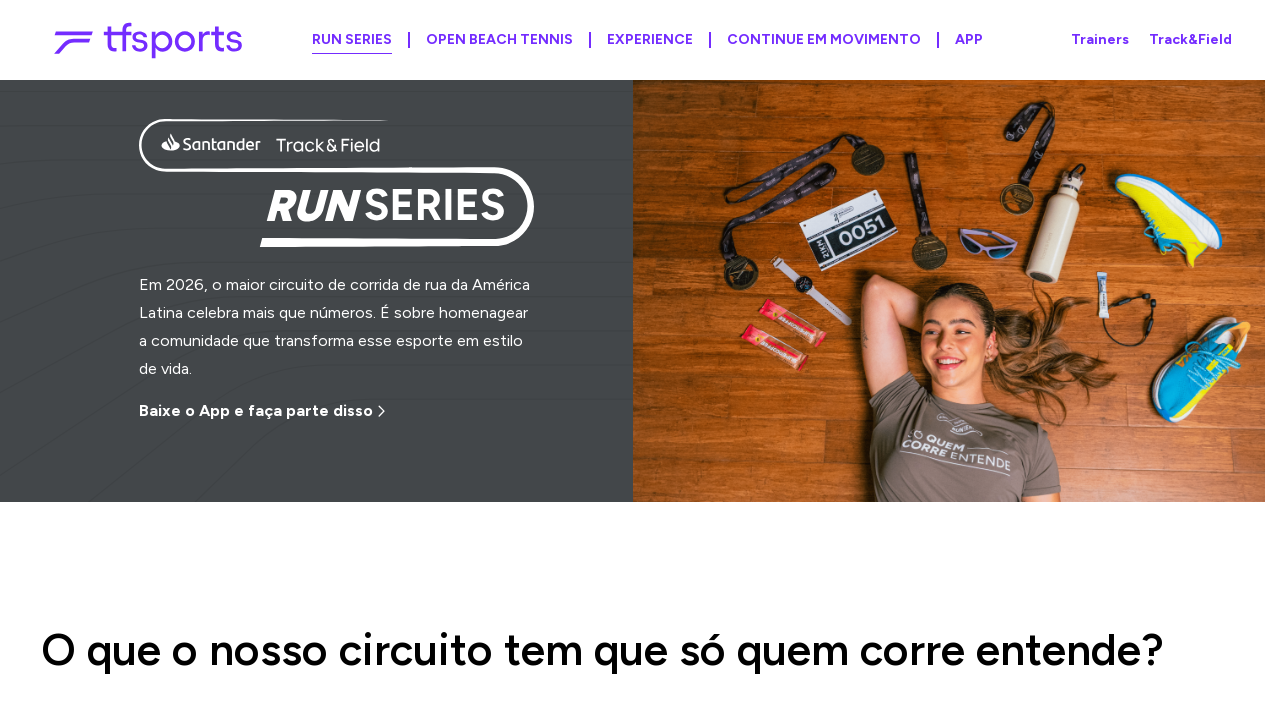

Initial cards loaded: 9 event cards
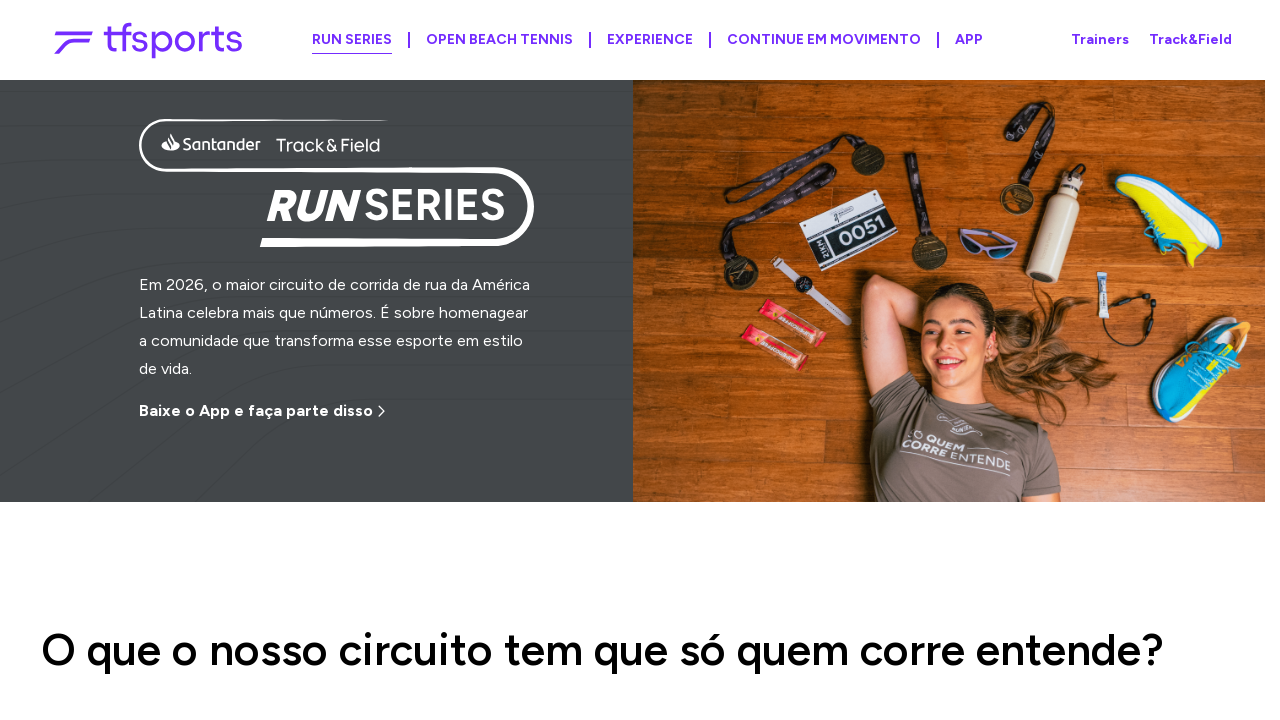

Clicked 'load more events' button (click #1)
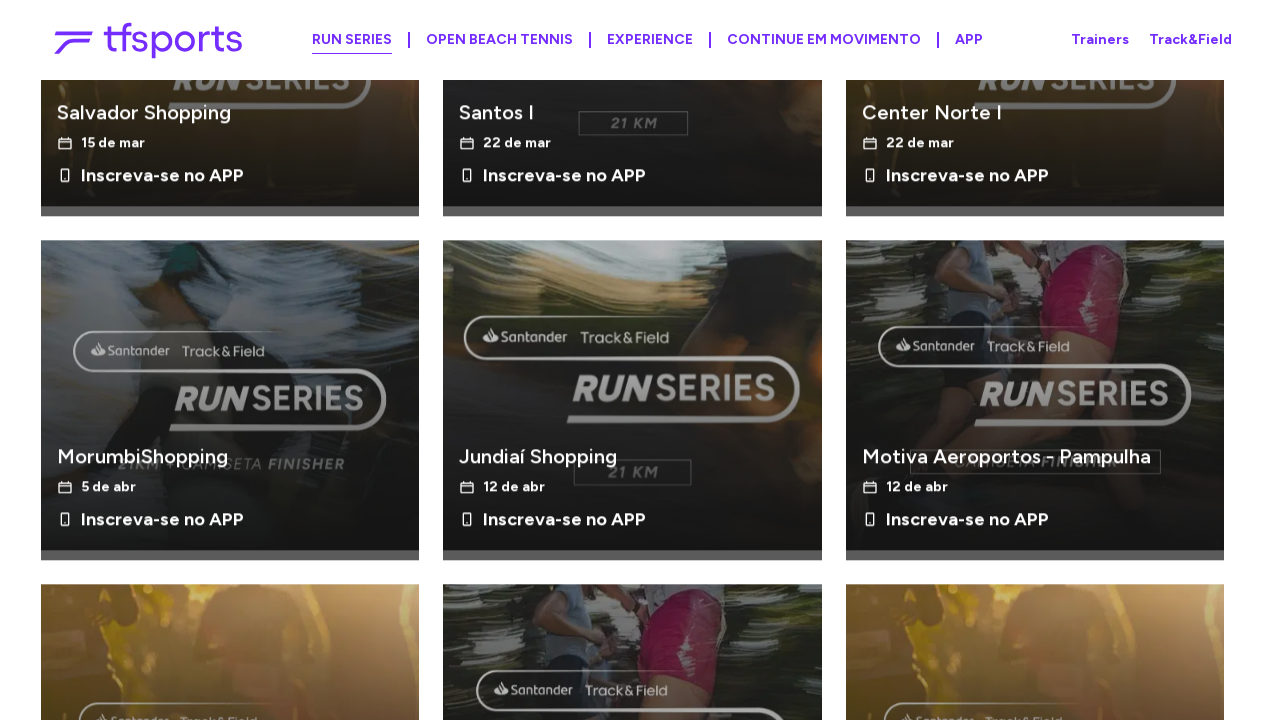

Waited 3 seconds for new events to load after click #1
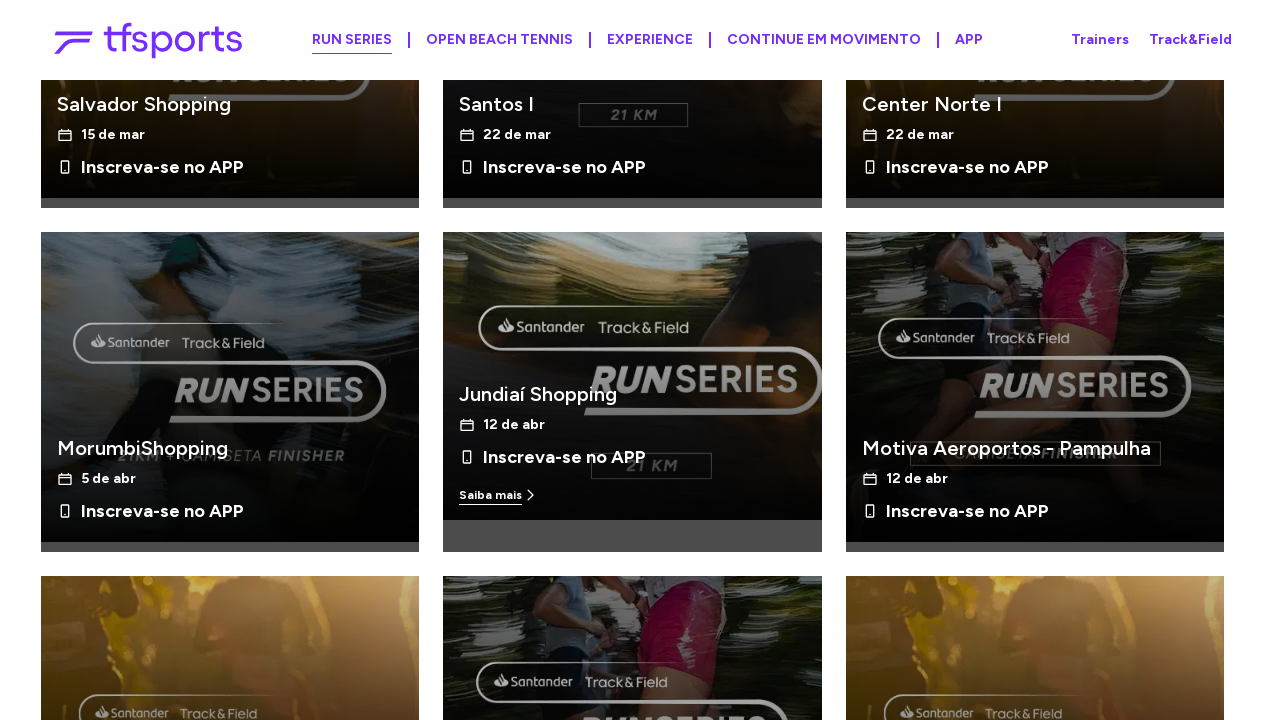

Clicked 'load more events' button (click #2)
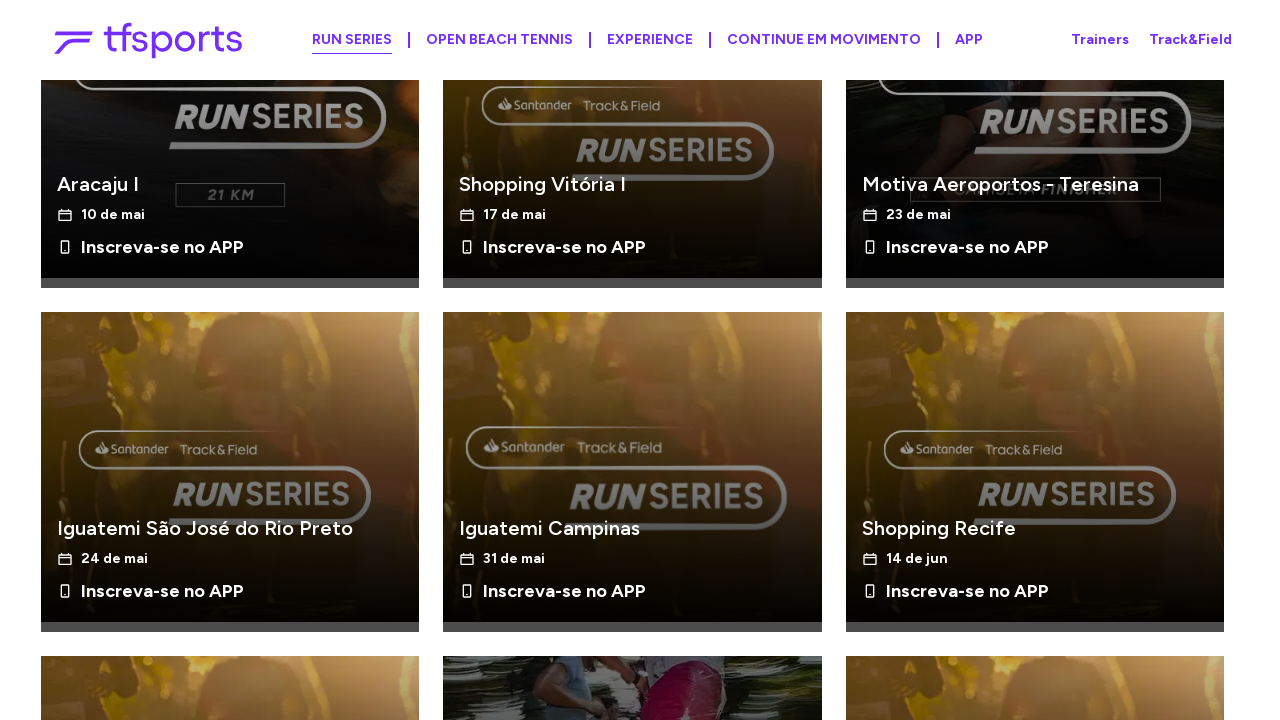

Waited 3 seconds for new events to load after click #2
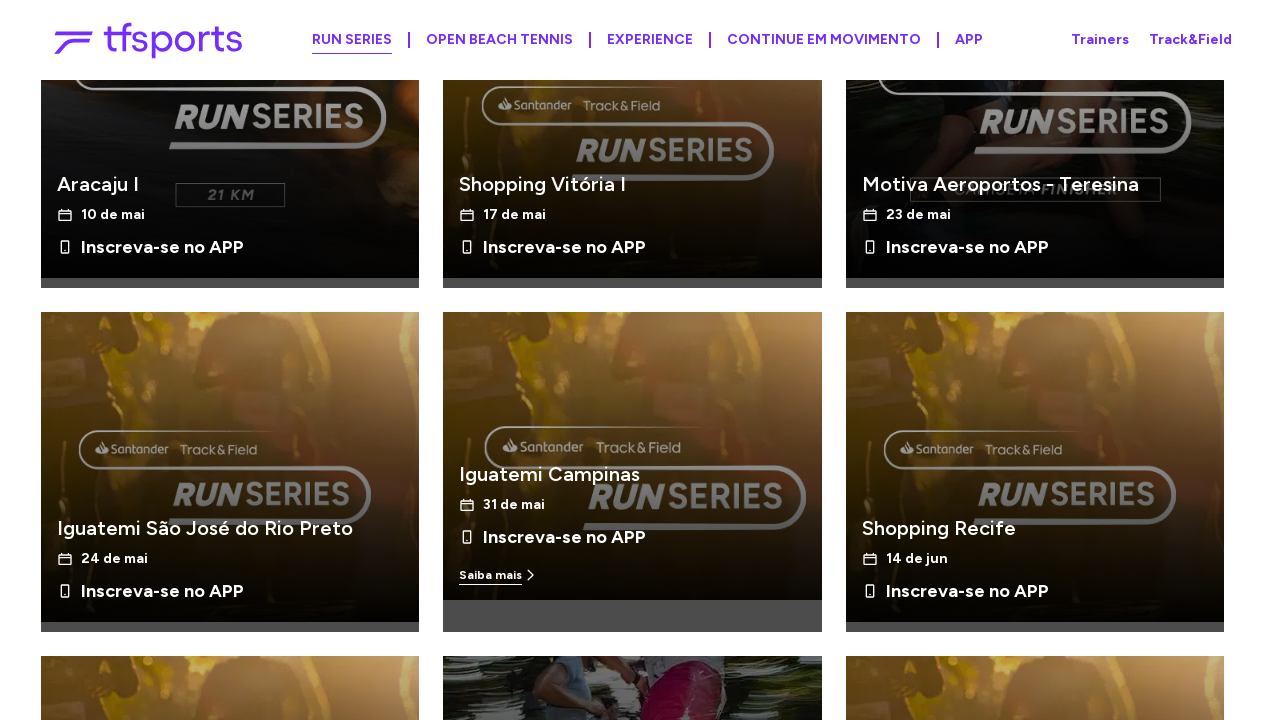

Clicked 'load more events' button (click #3)
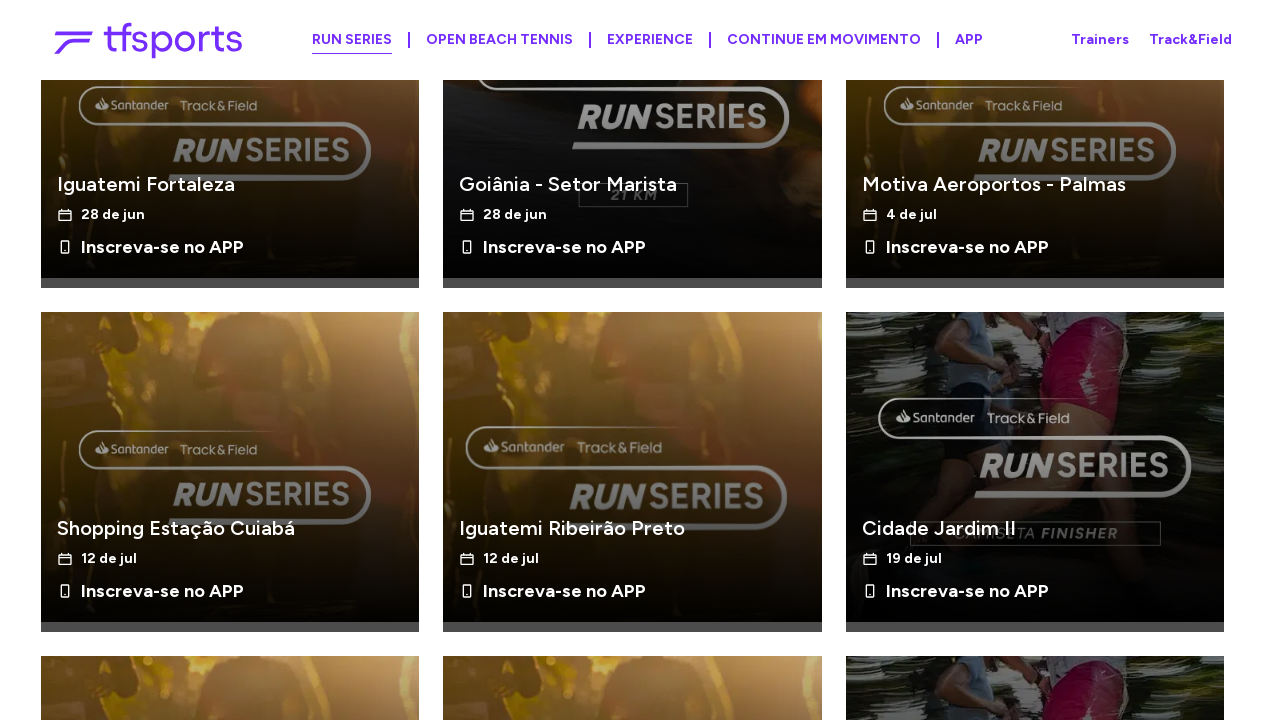

Waited 3 seconds for new events to load after click #3
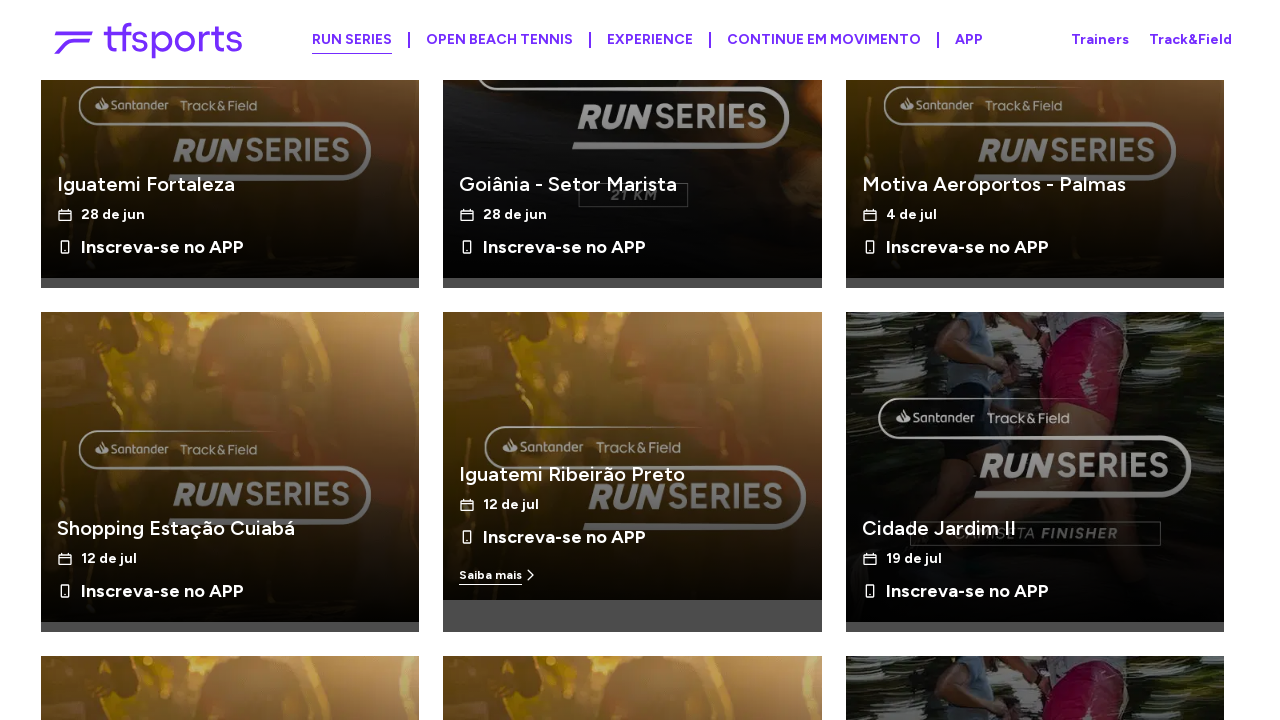

Clicked 'load more events' button (click #4)
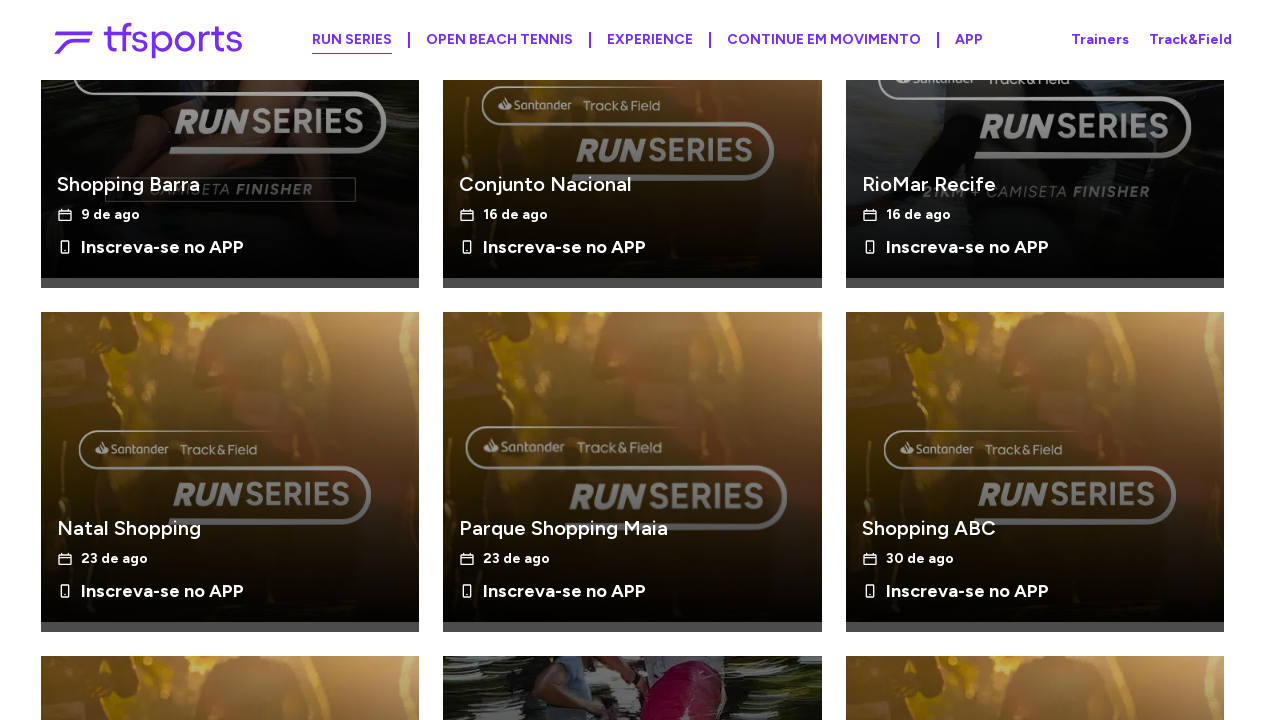

Waited 3 seconds for new events to load after click #4
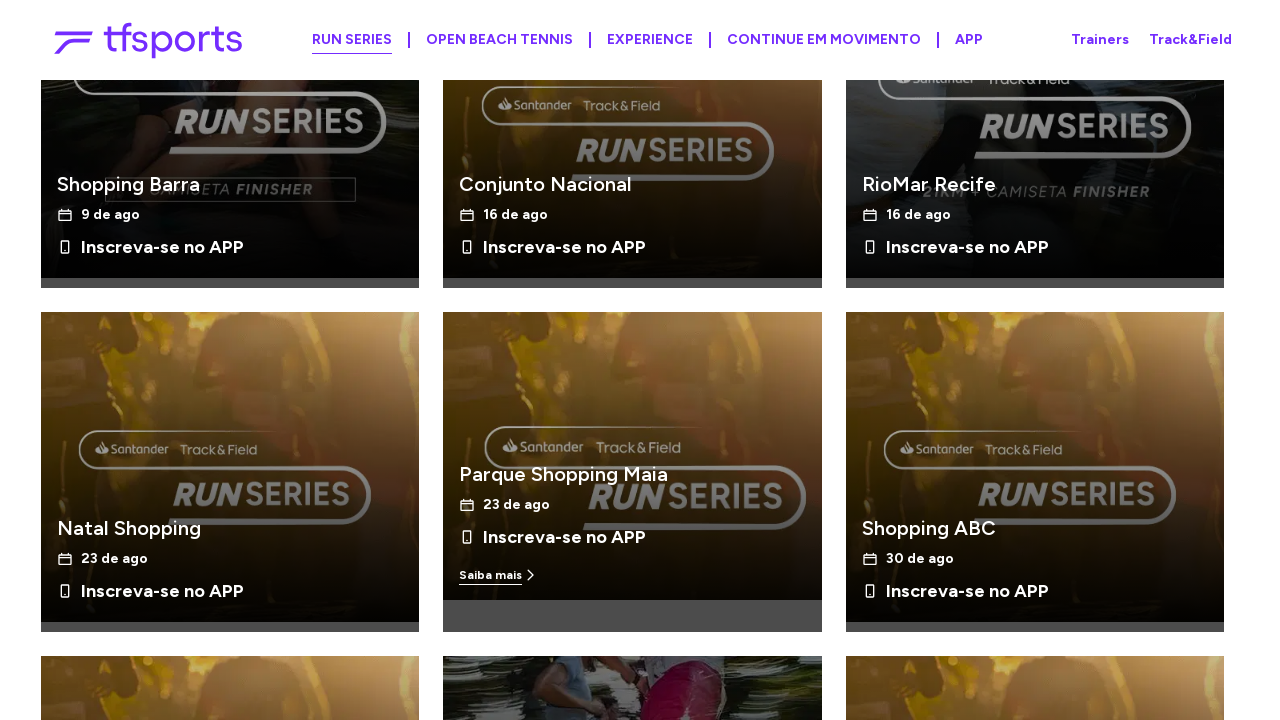

Clicked 'load more events' button (click #5)
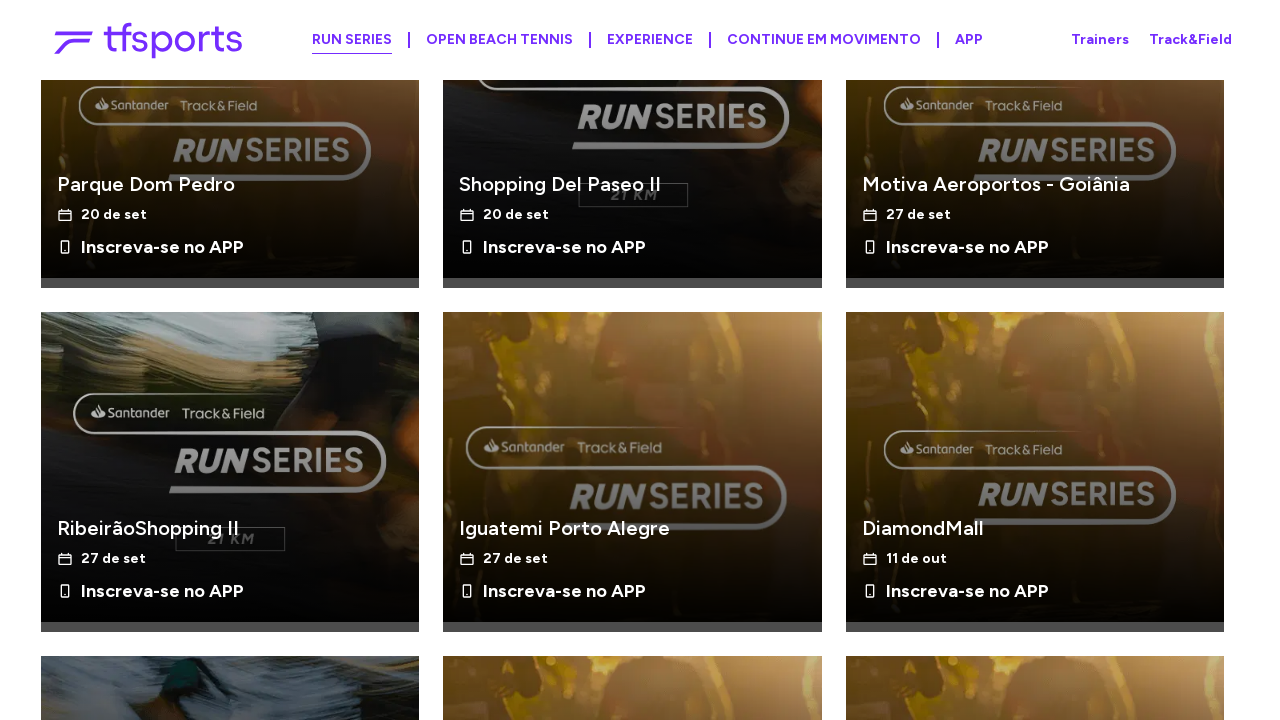

Waited 3 seconds for new events to load after click #5
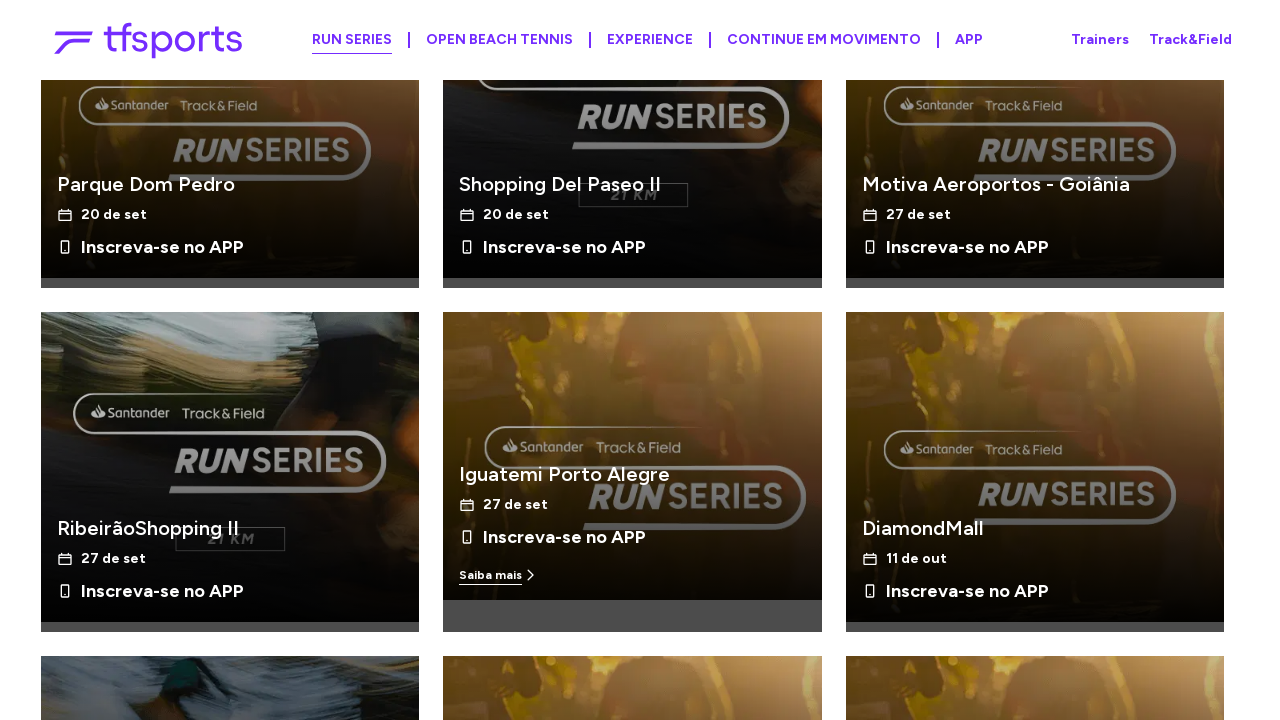

Clicked 'load more events' button (click #6)
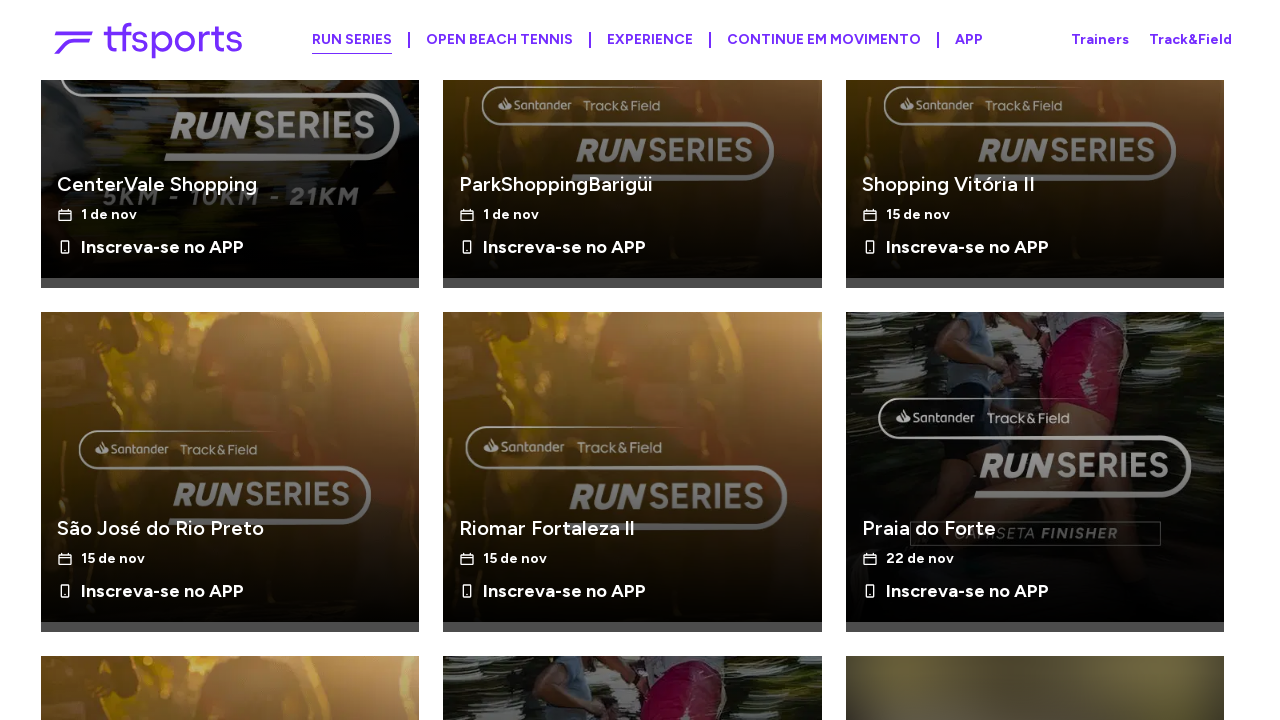

Waited 3 seconds for new events to load after click #6
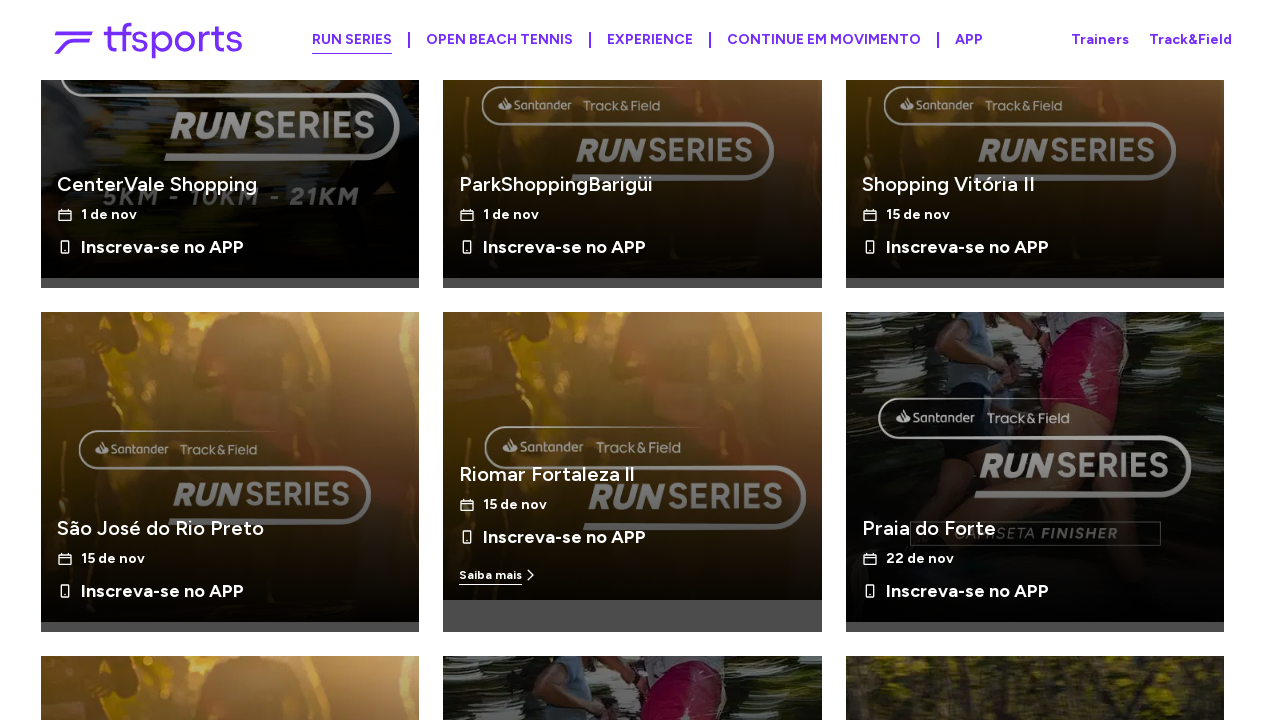

'Load more events' button not found after 6 clicks - pagination complete
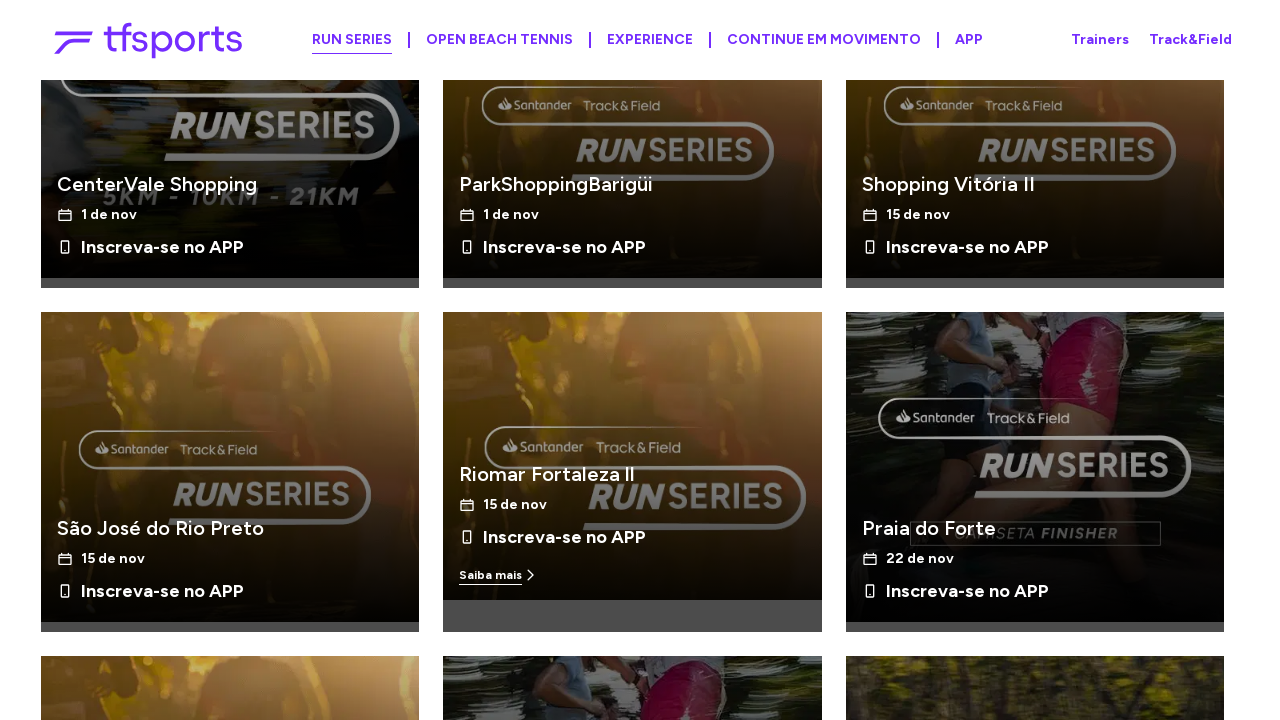

Pagination test completed: total of 6 successful clicks
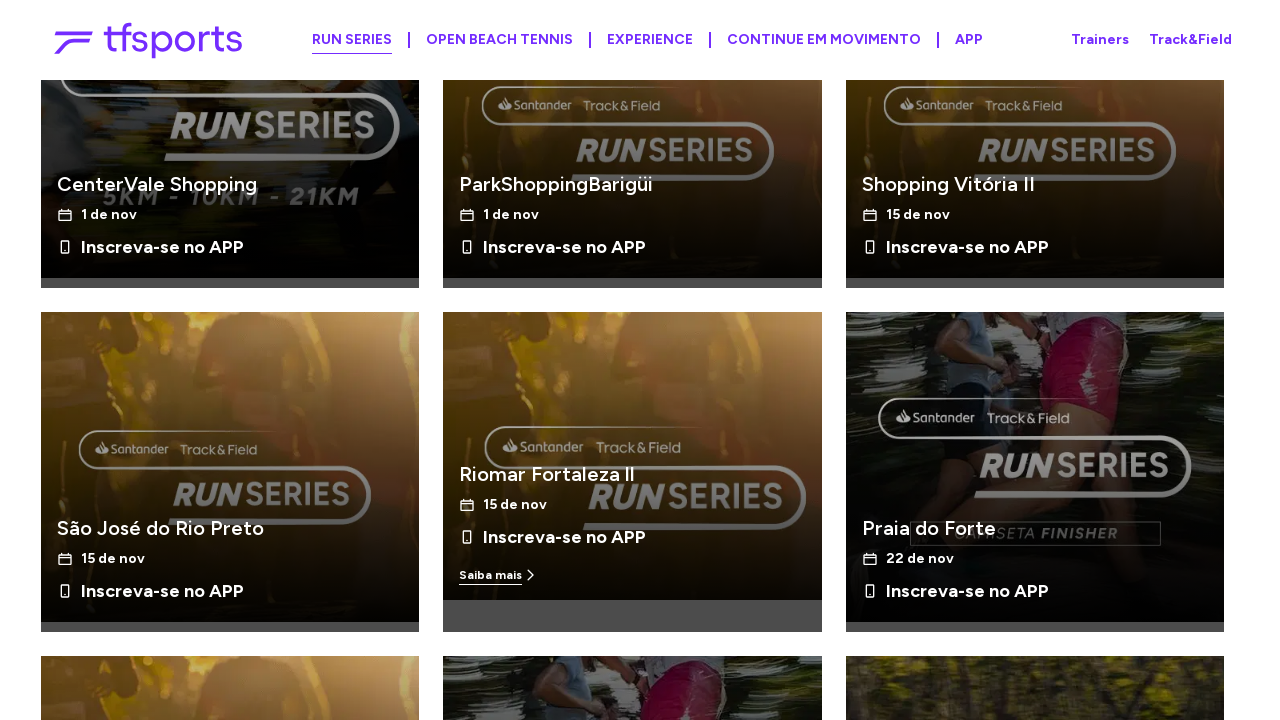

Waited 3 seconds for final content to stabilize
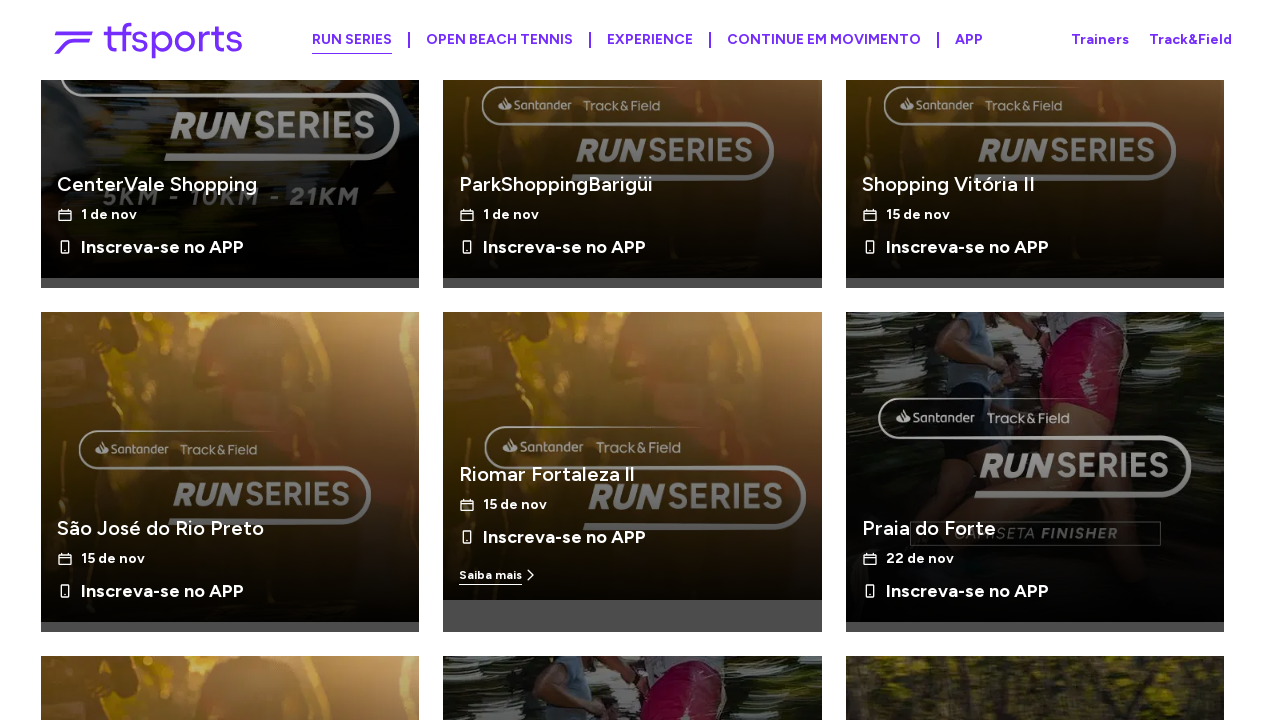

Final card count verified: 60 event cards loaded
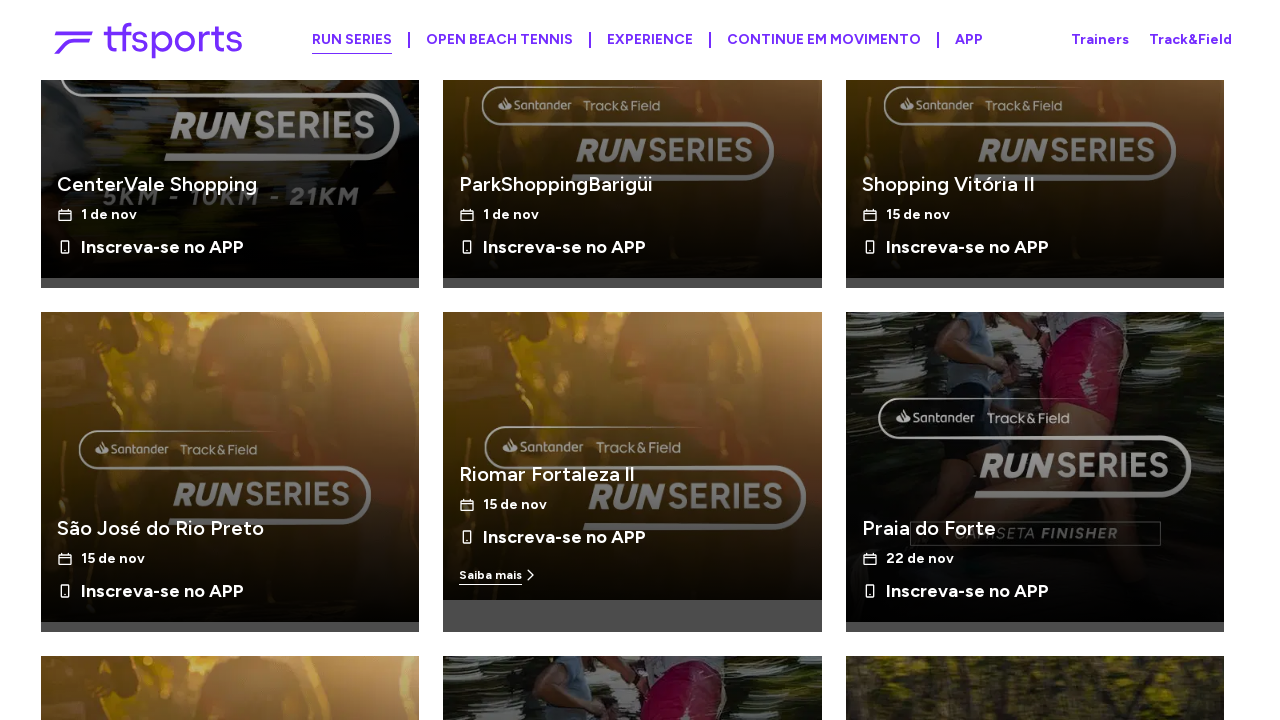

Assertion passed: final cards (60) >= initial cards (9)
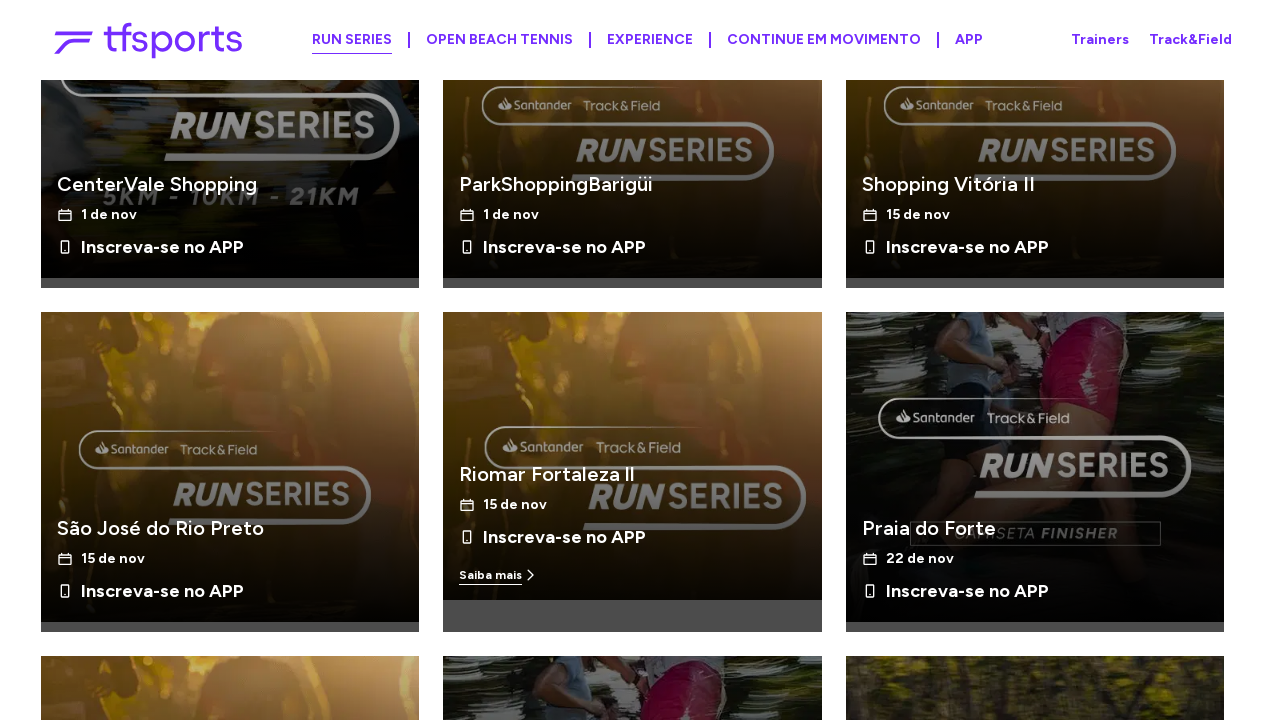

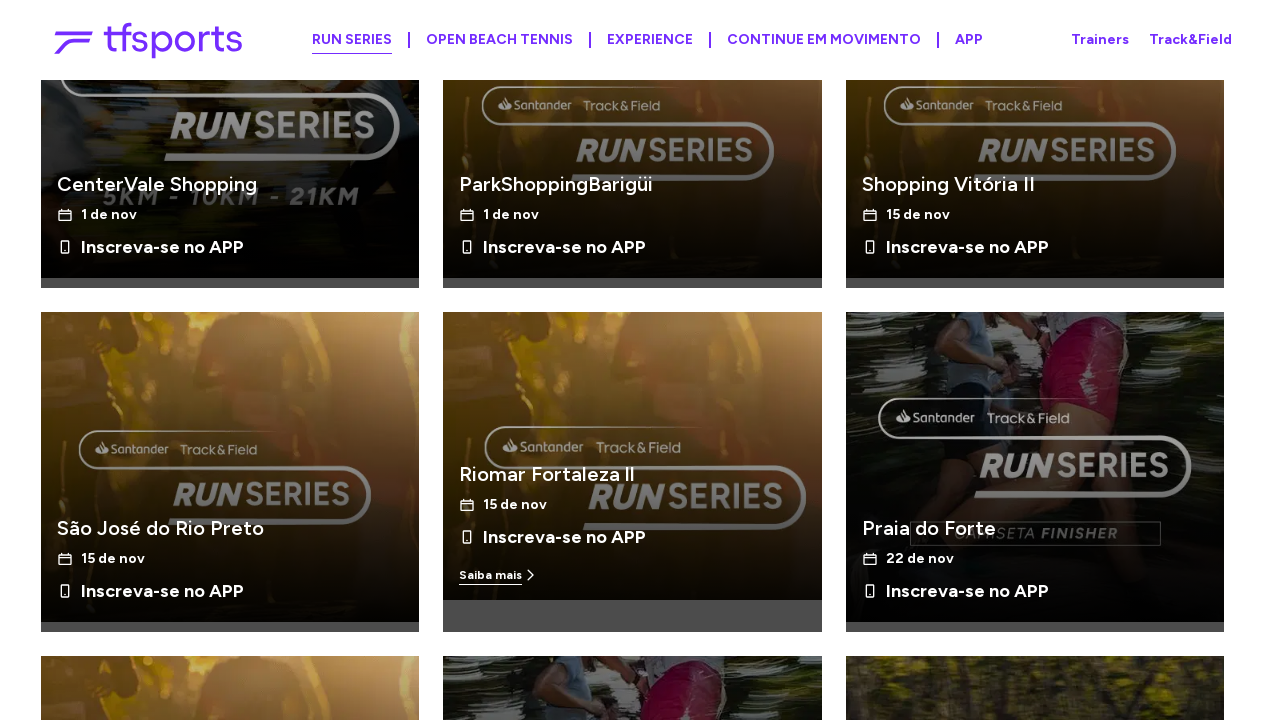